Tests browser navigation by visiting CDAC website and verifying page loads correctly

Starting URL: https://www.cdac.in

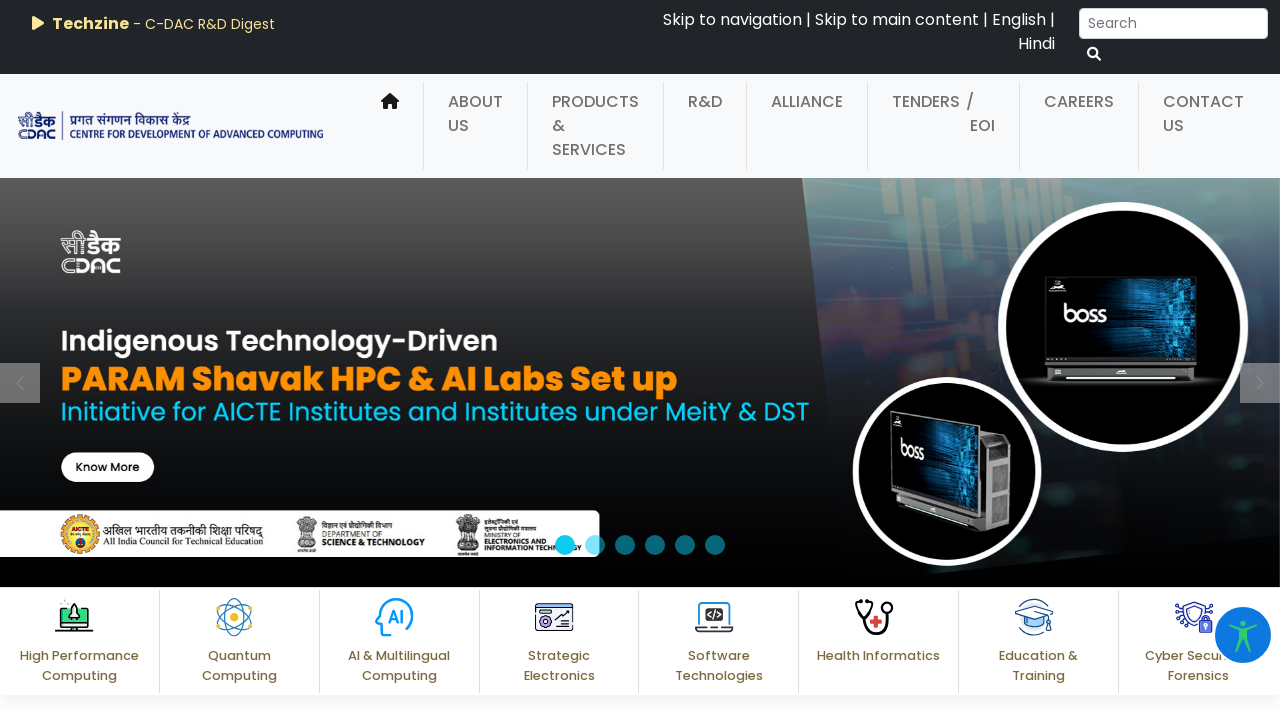

Waited for page DOM content to load
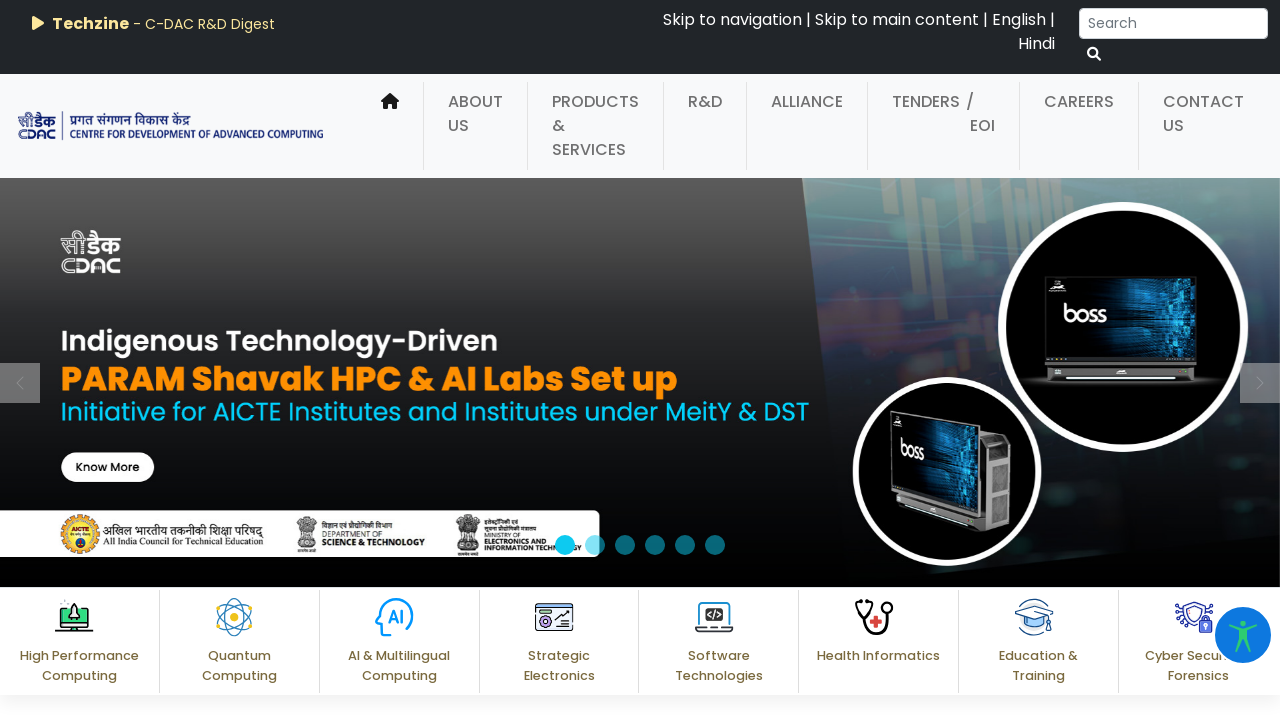

Navigated back in browser history
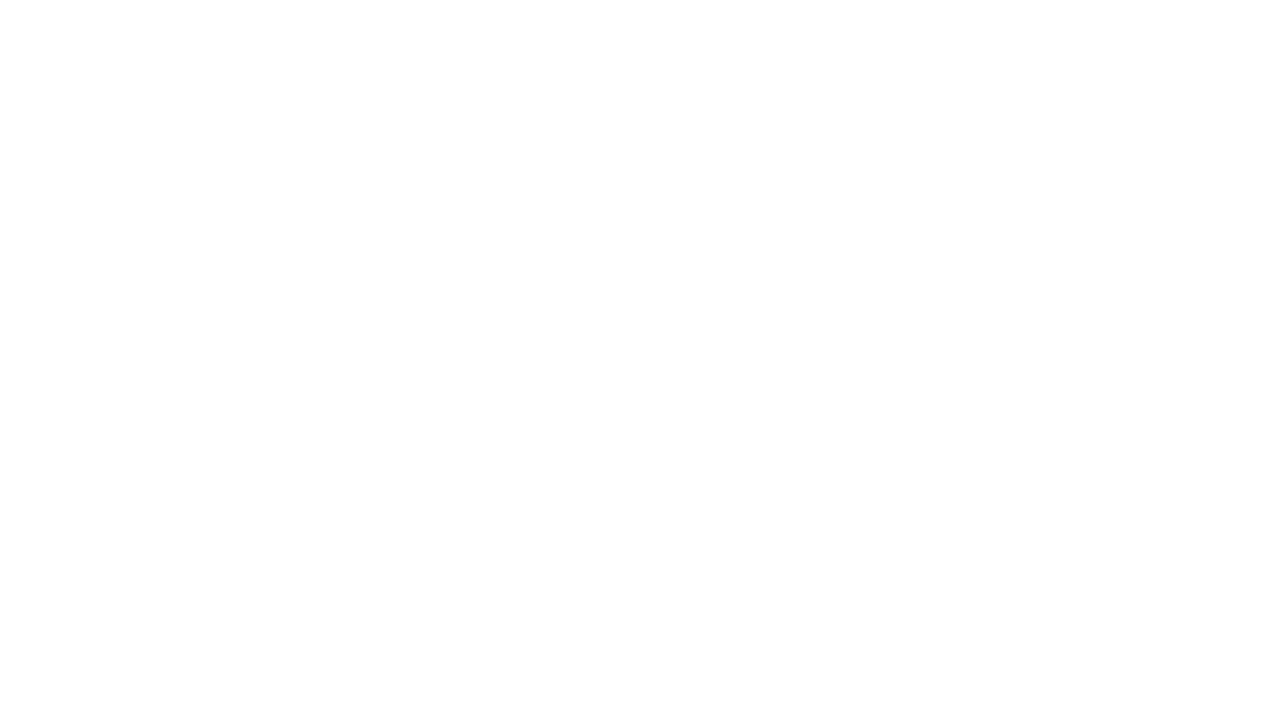

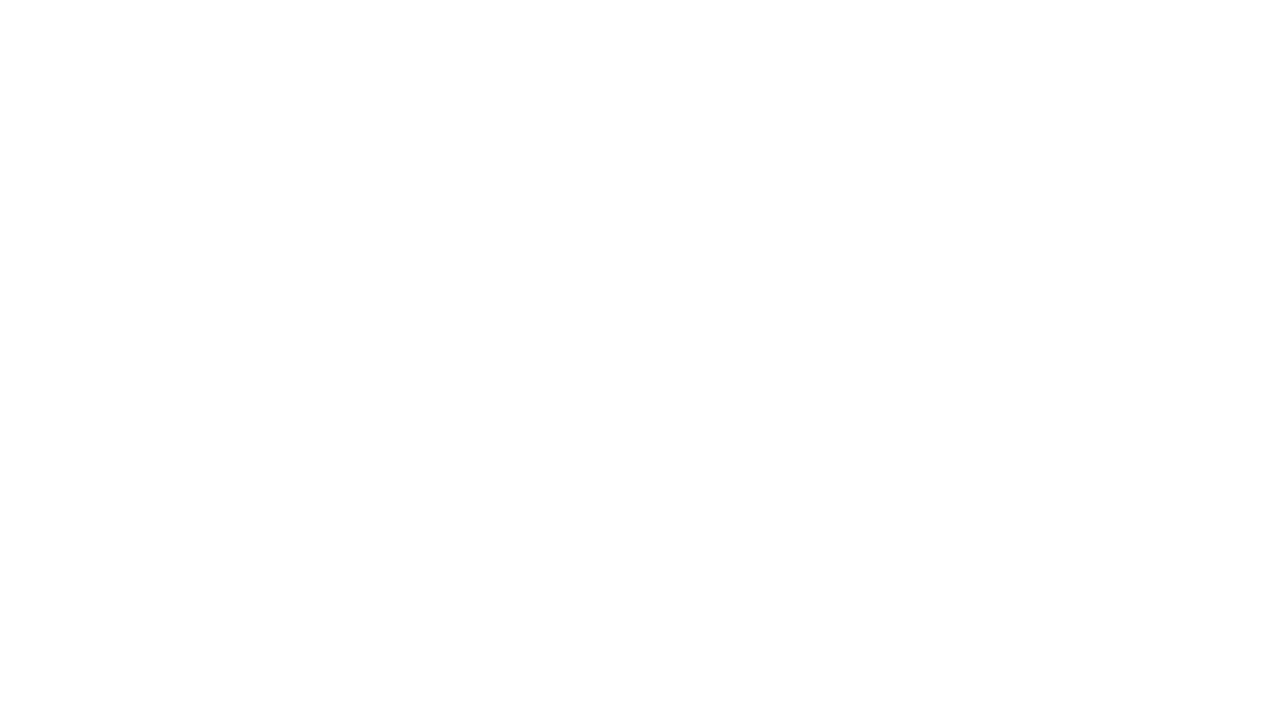